Tests navigation to Elements section and verifies that the right side advertisement is displayed

Starting URL: https://demoqa.com/

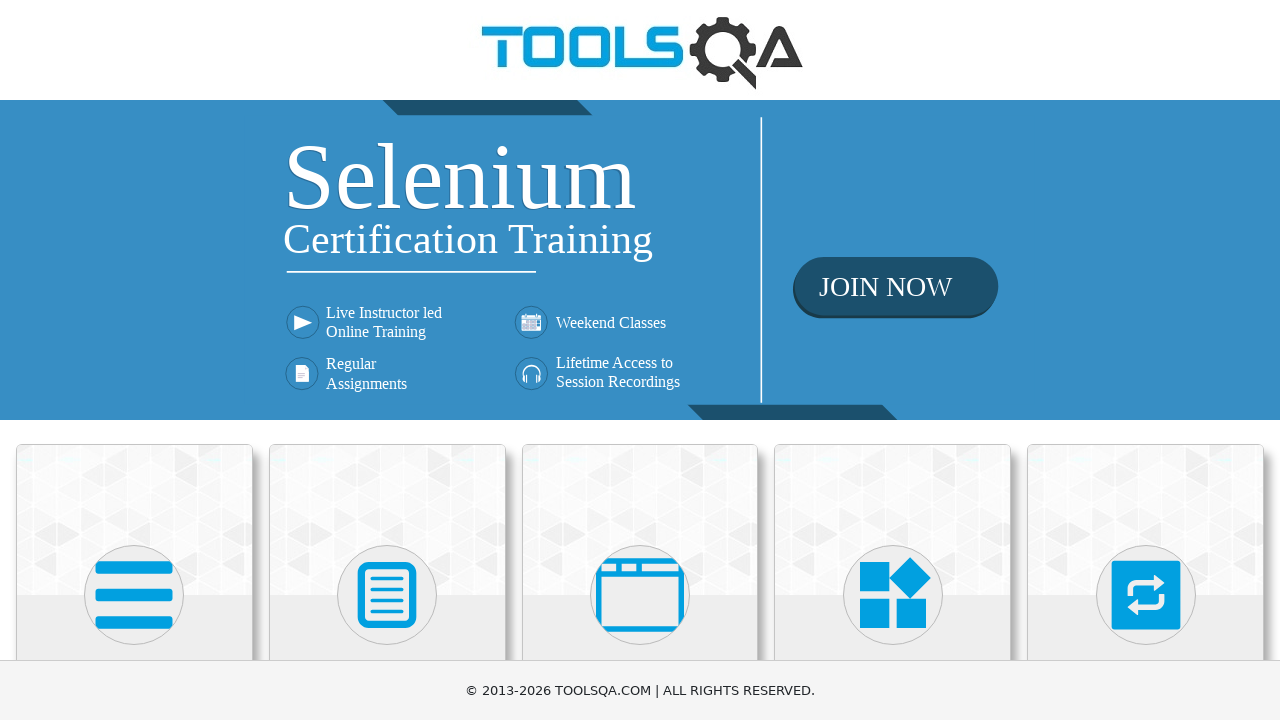

Clicked on Elements card at (134, 360) on xpath=//h5[contains(text(),'Elements')]
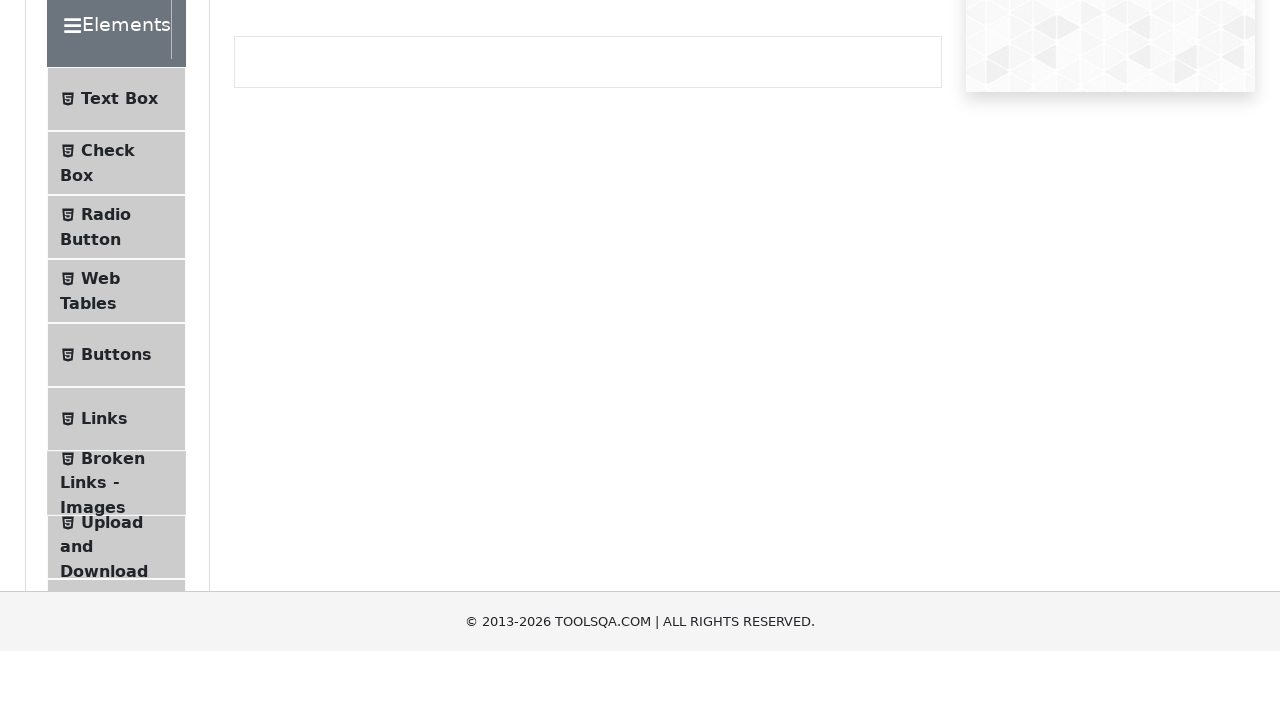

Right side advertisement is displayed
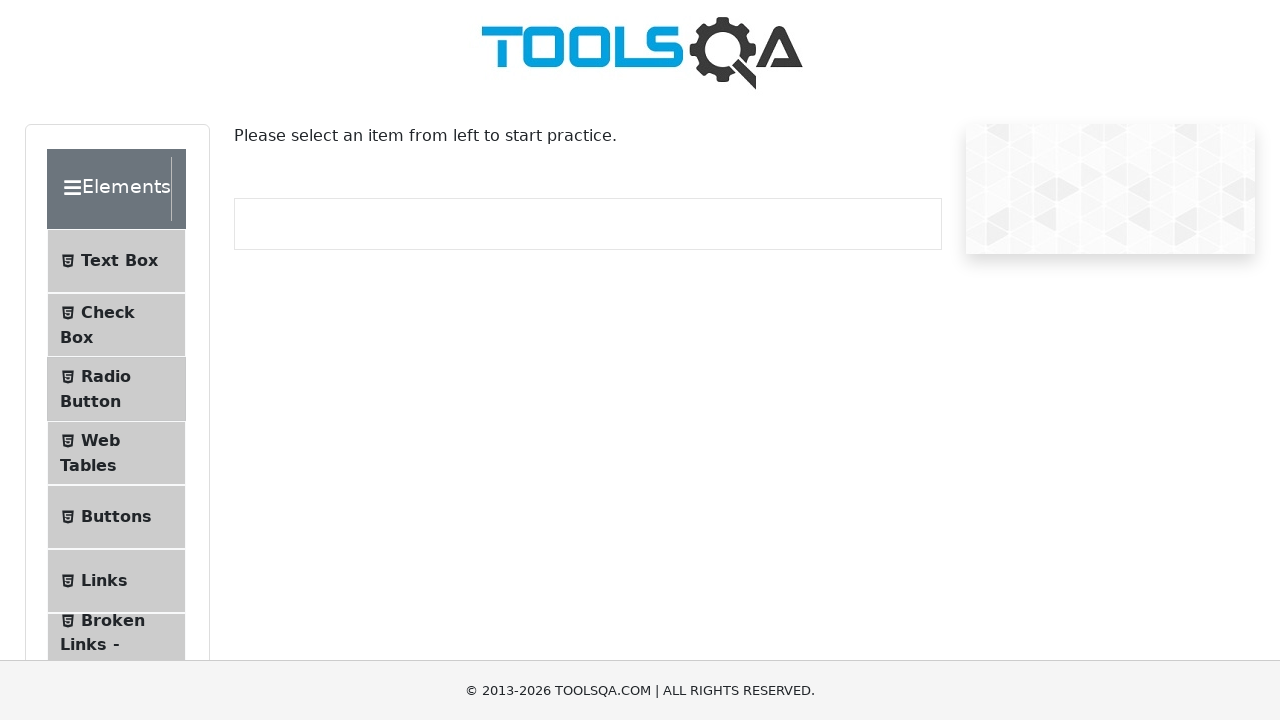

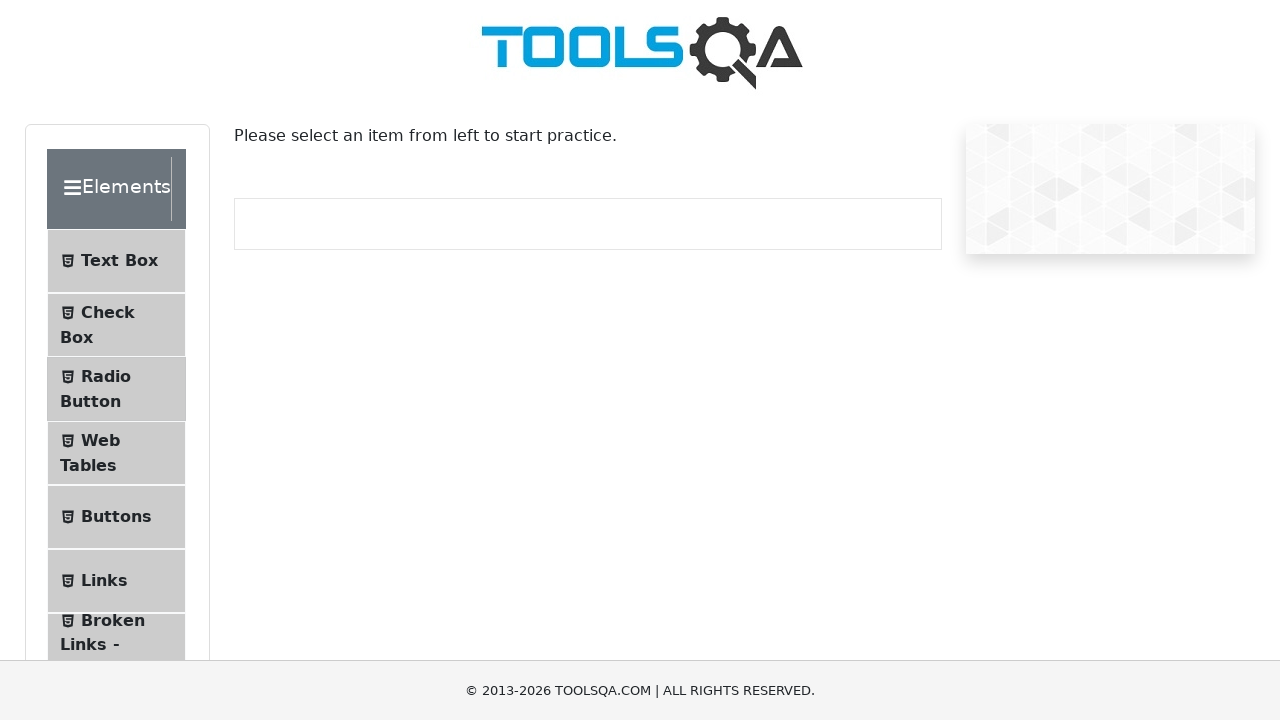